Tests custom dropdown selection on jQuery UI demo page by clicking on the number dropdown and selecting a specific value from the list

Starting URL: https://jqueryui.com/resources/demos/selectmenu/default.html

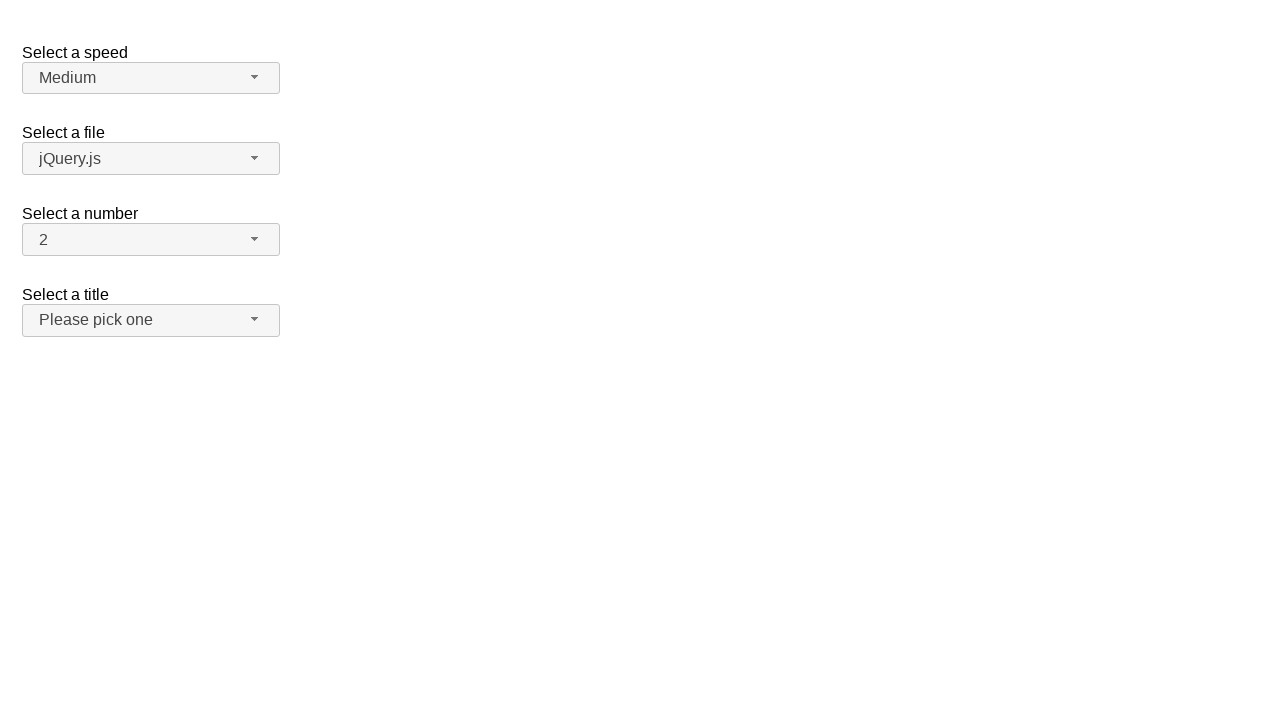

Clicked on the number dropdown button to open it at (151, 240) on span#number-button
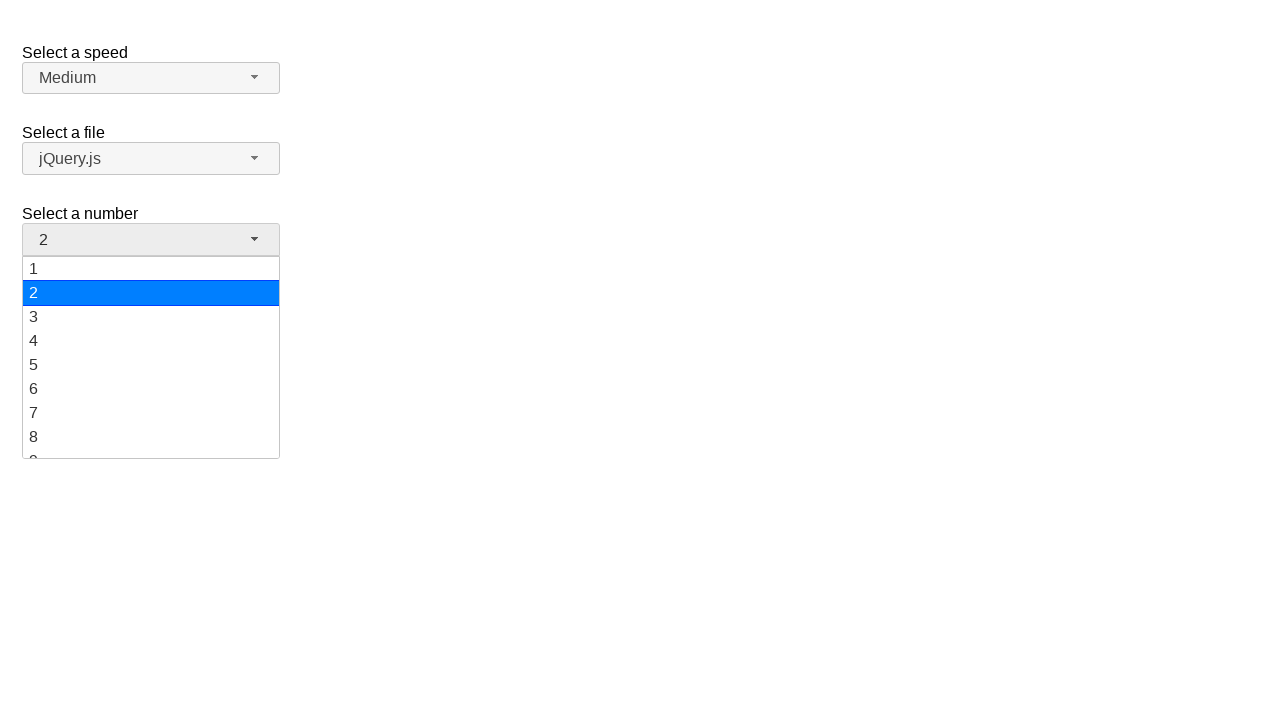

Dropdown menu items loaded and became visible
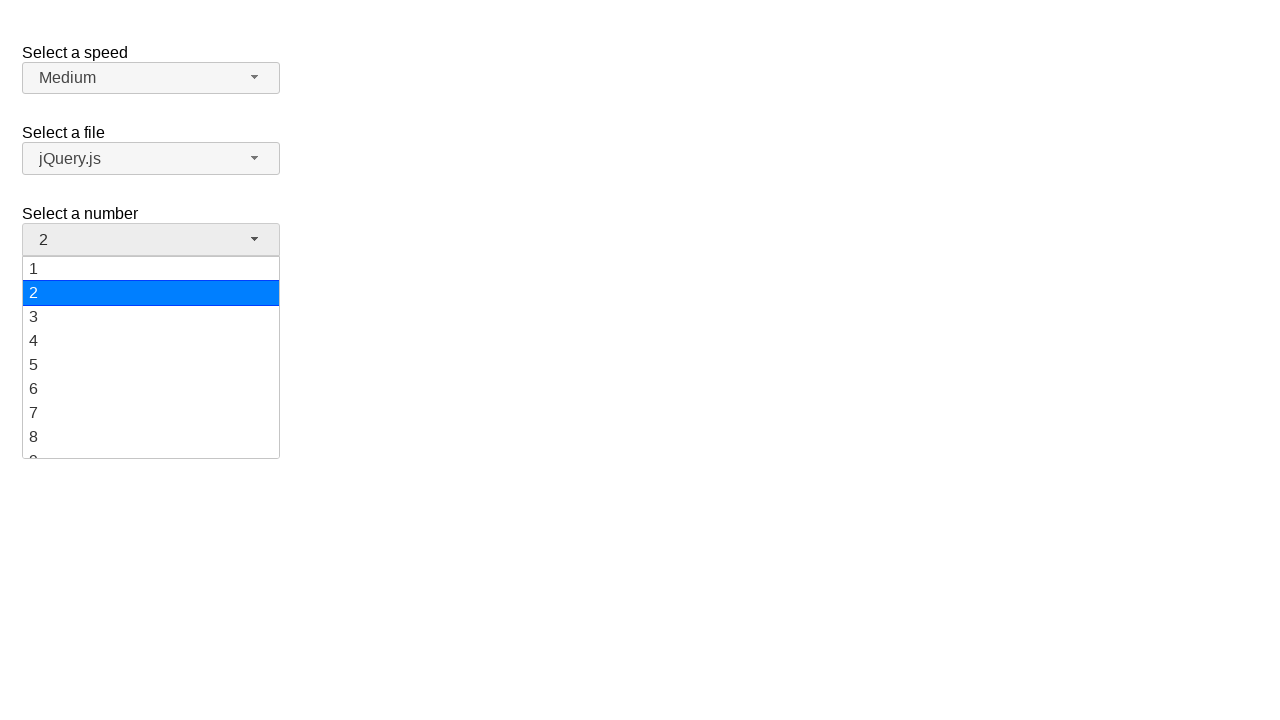

Selected value '7' from the dropdown menu at (151, 413) on ul#number-menu div:has-text('7')
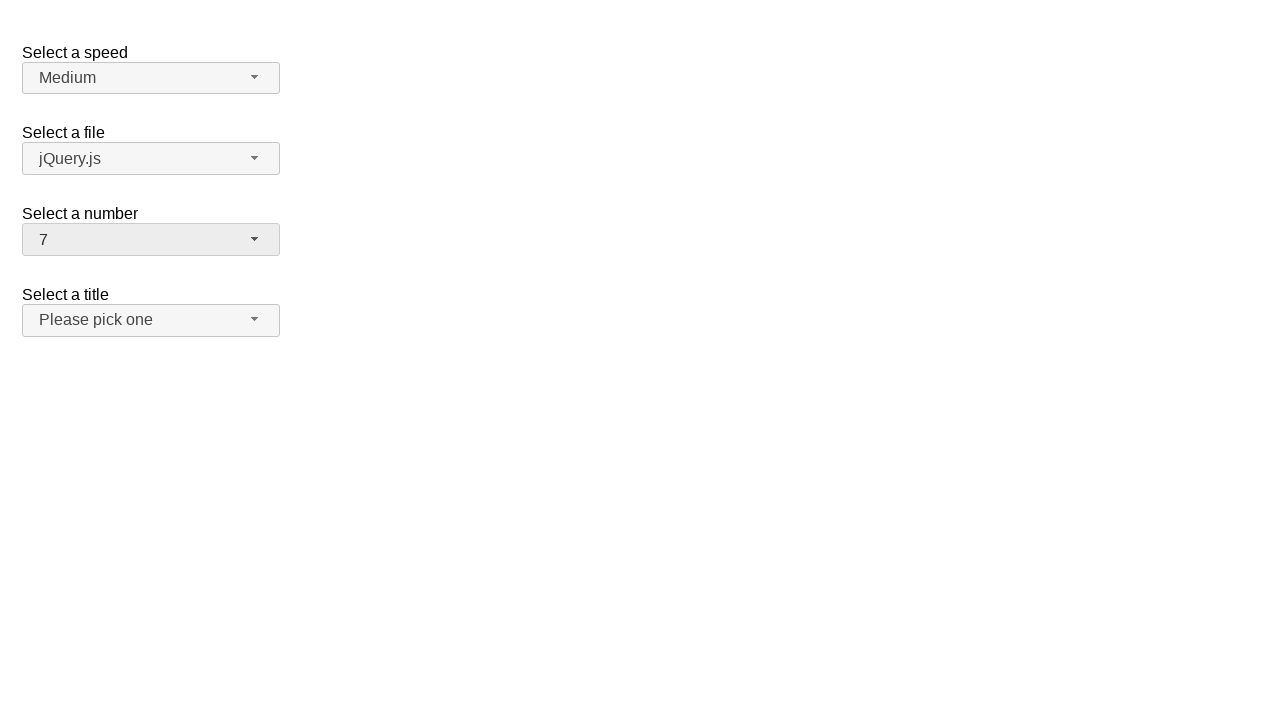

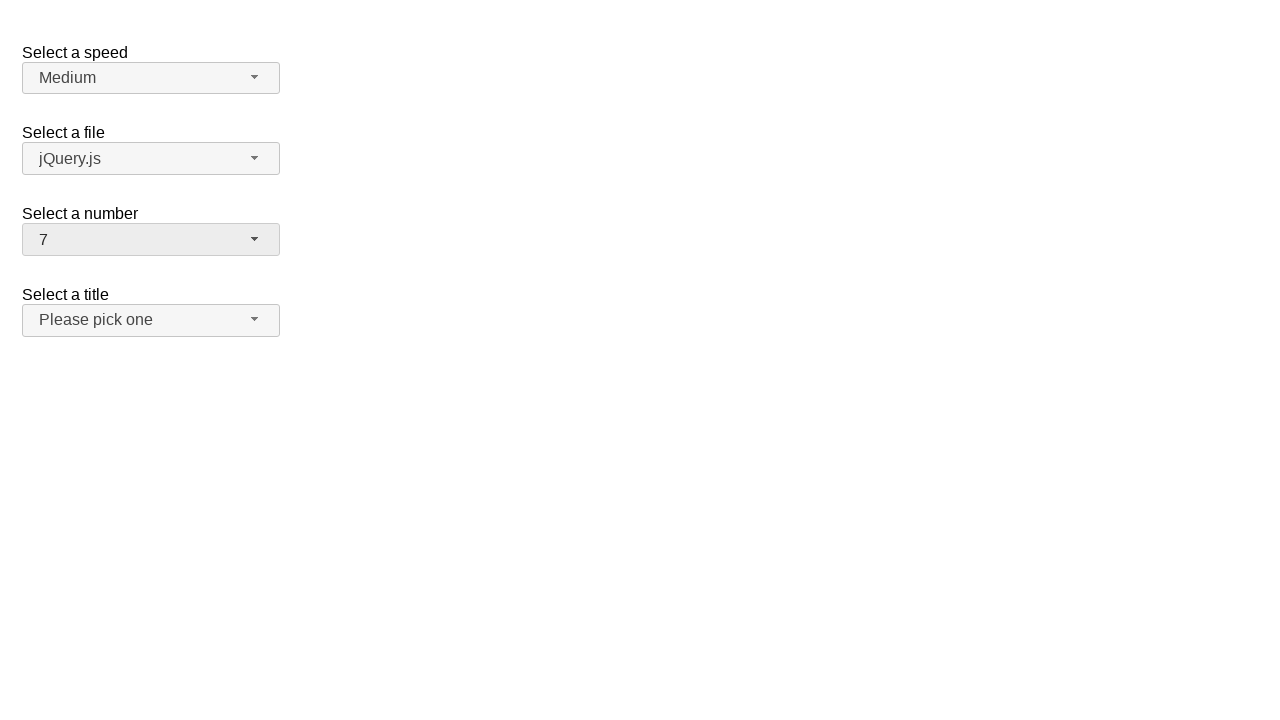